Tests radio button selection by iterating through color options and selecting yellow and orange radio buttons

Starting URL: https://selenium08.blogspot.com/2019/07/check-box-and-radio-buttons.html

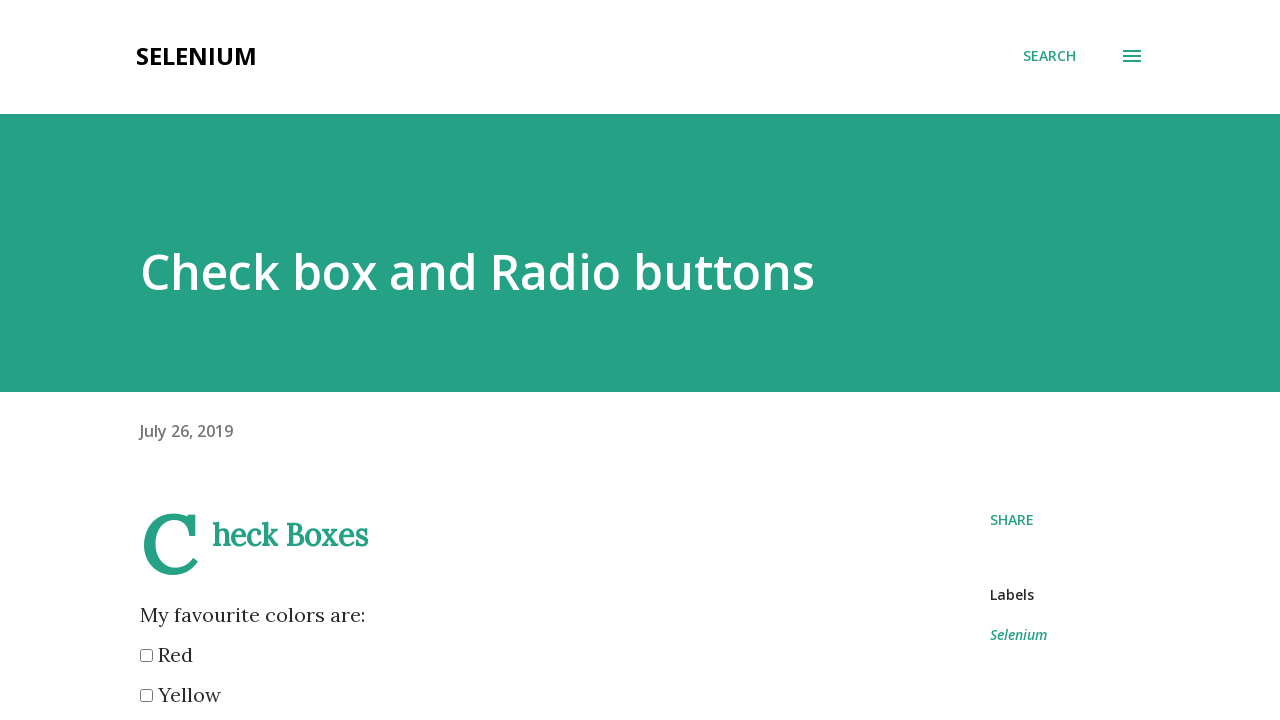

Navigated to radio buttons and checkboxes test page
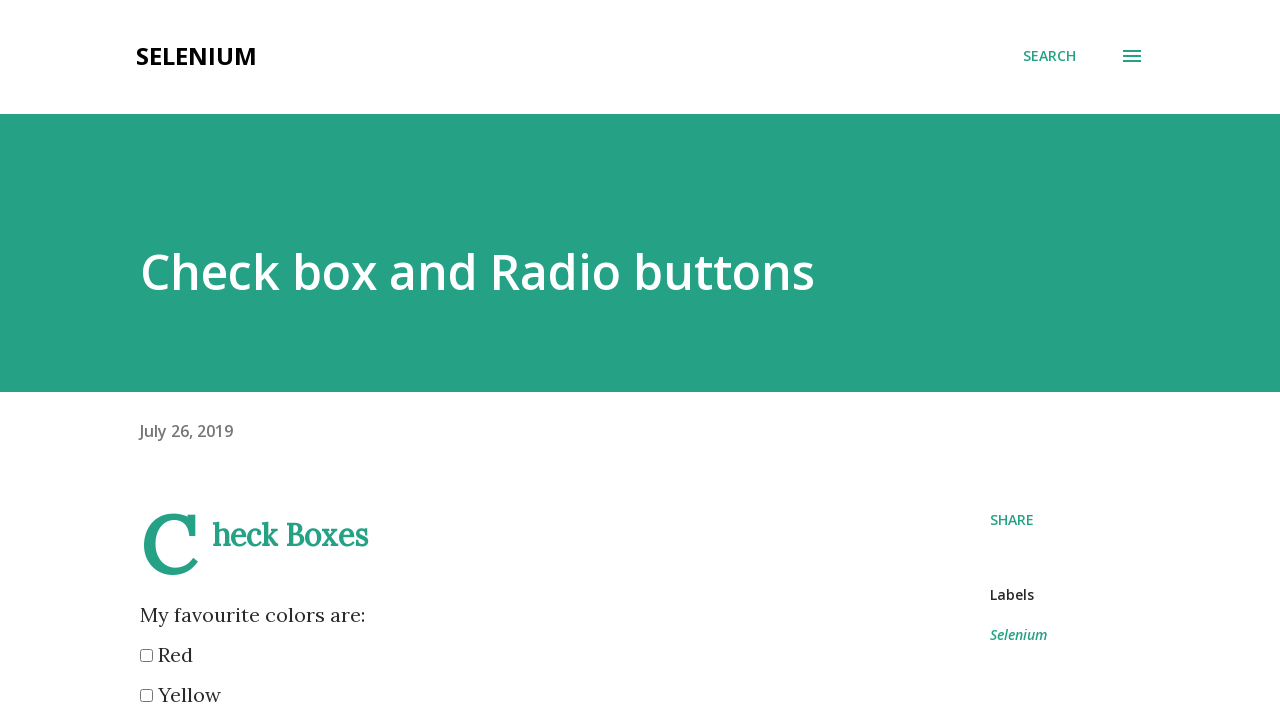

Located all color radio button elements
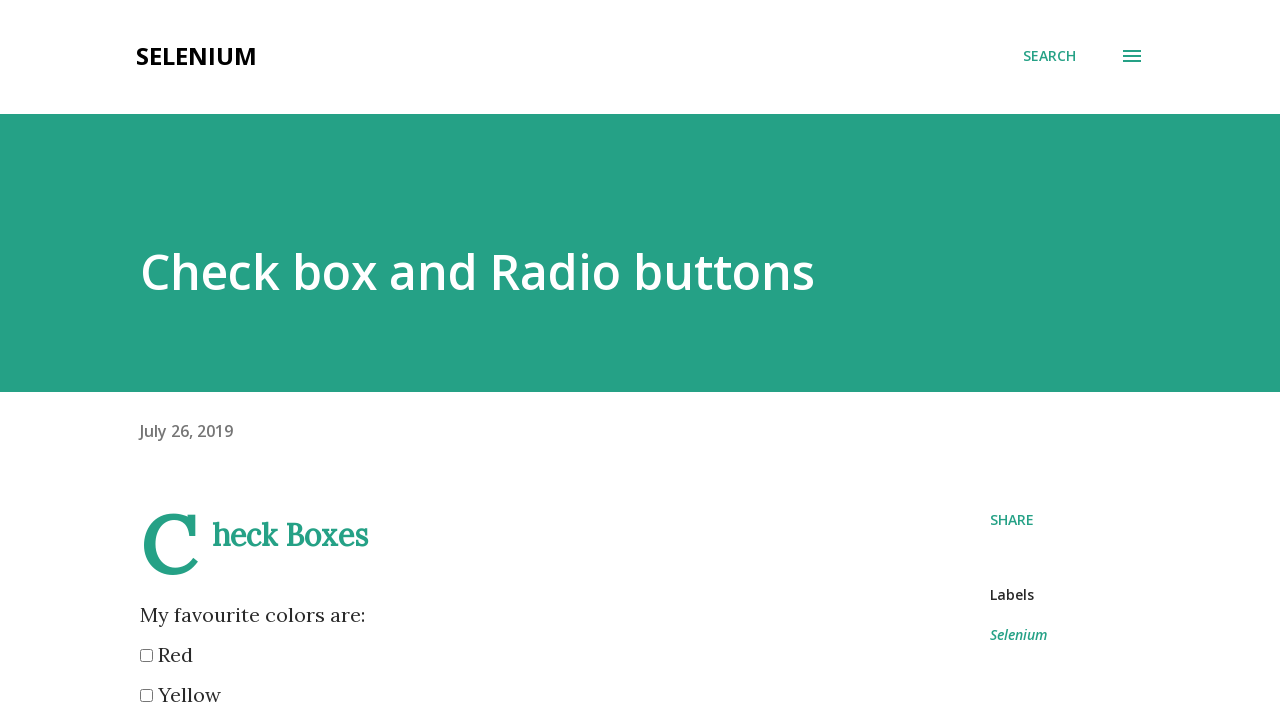

Retrieved radio button value: red
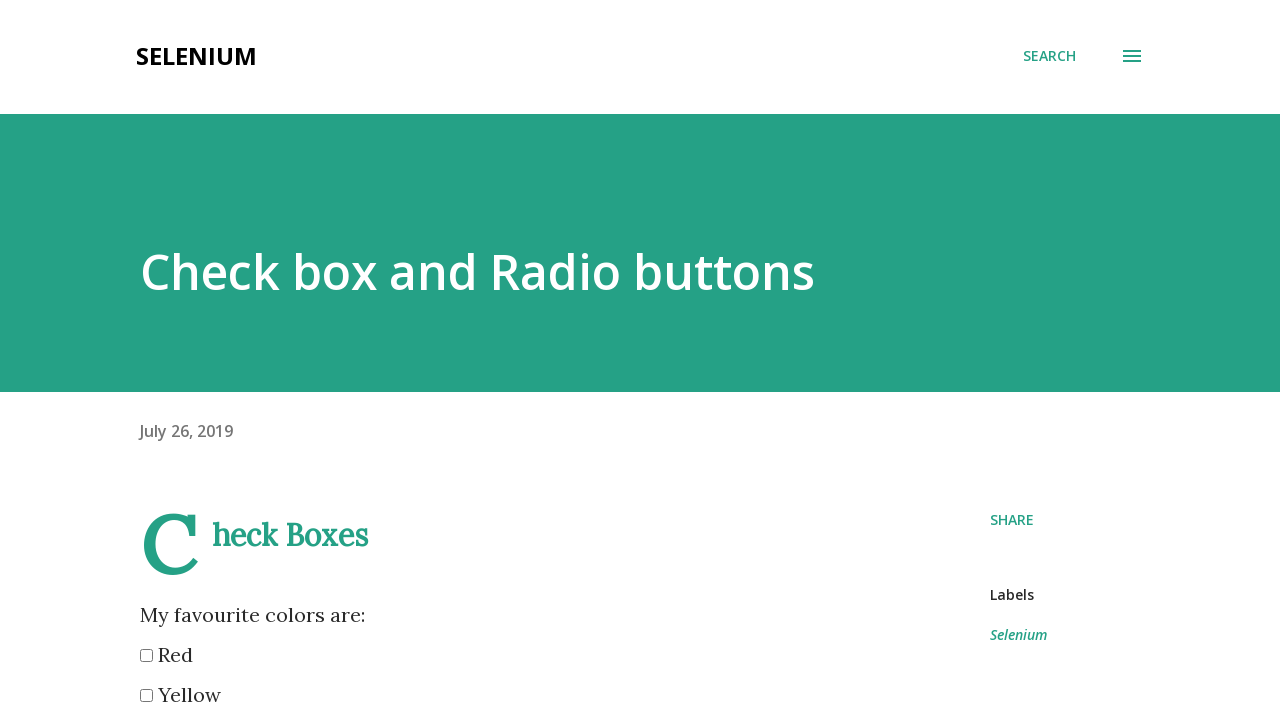

Retrieved radio button value: yellow
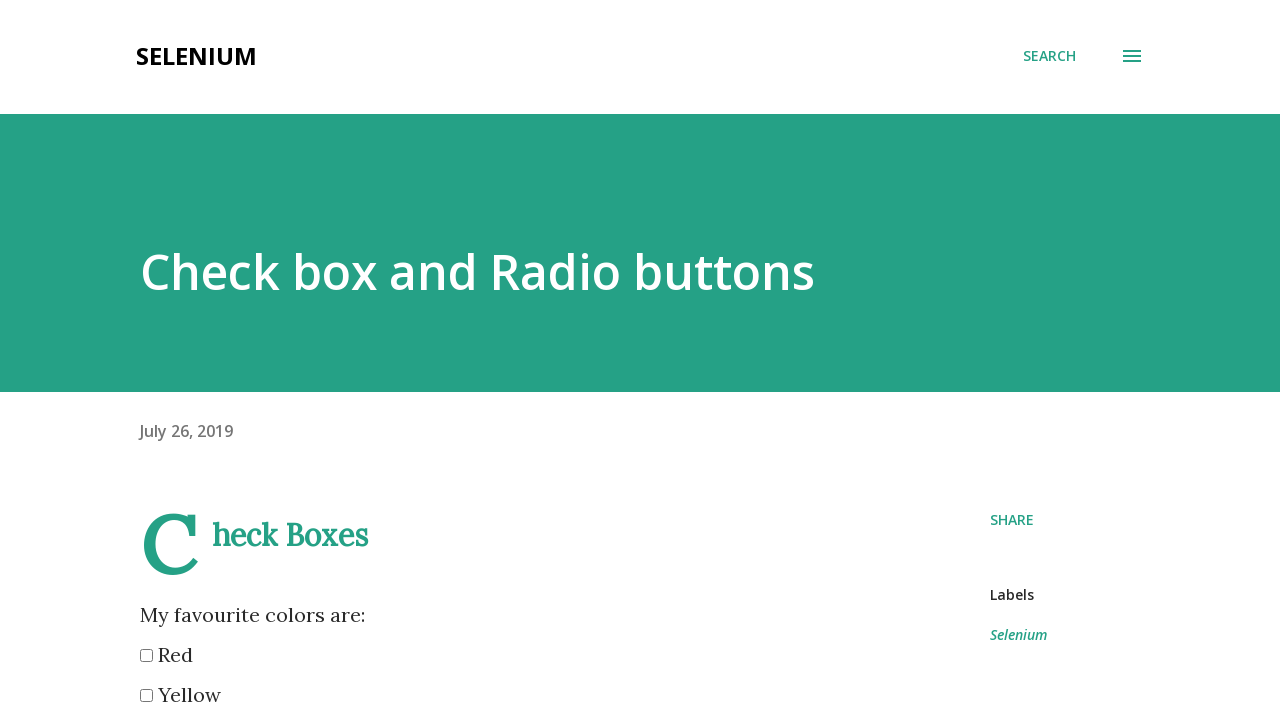

Selected yellow radio button at (146, 696) on input[name='color'] >> nth=1
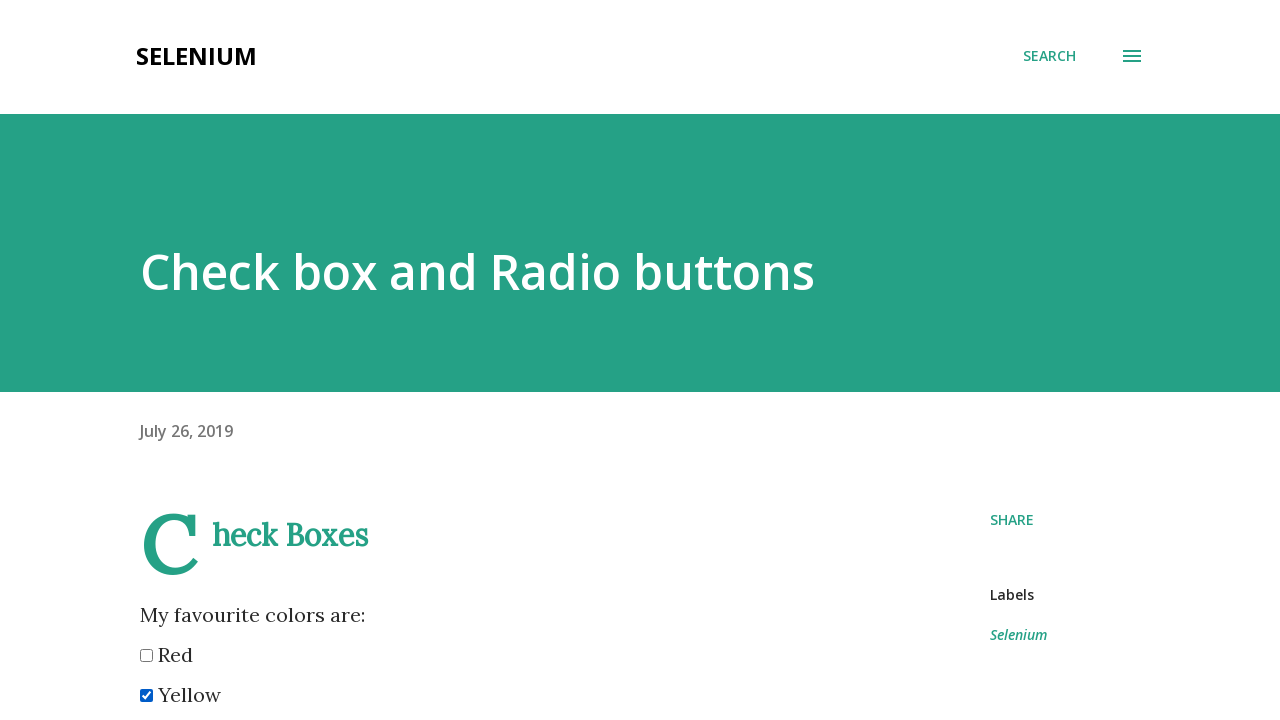

Retrieved radio button value: blue
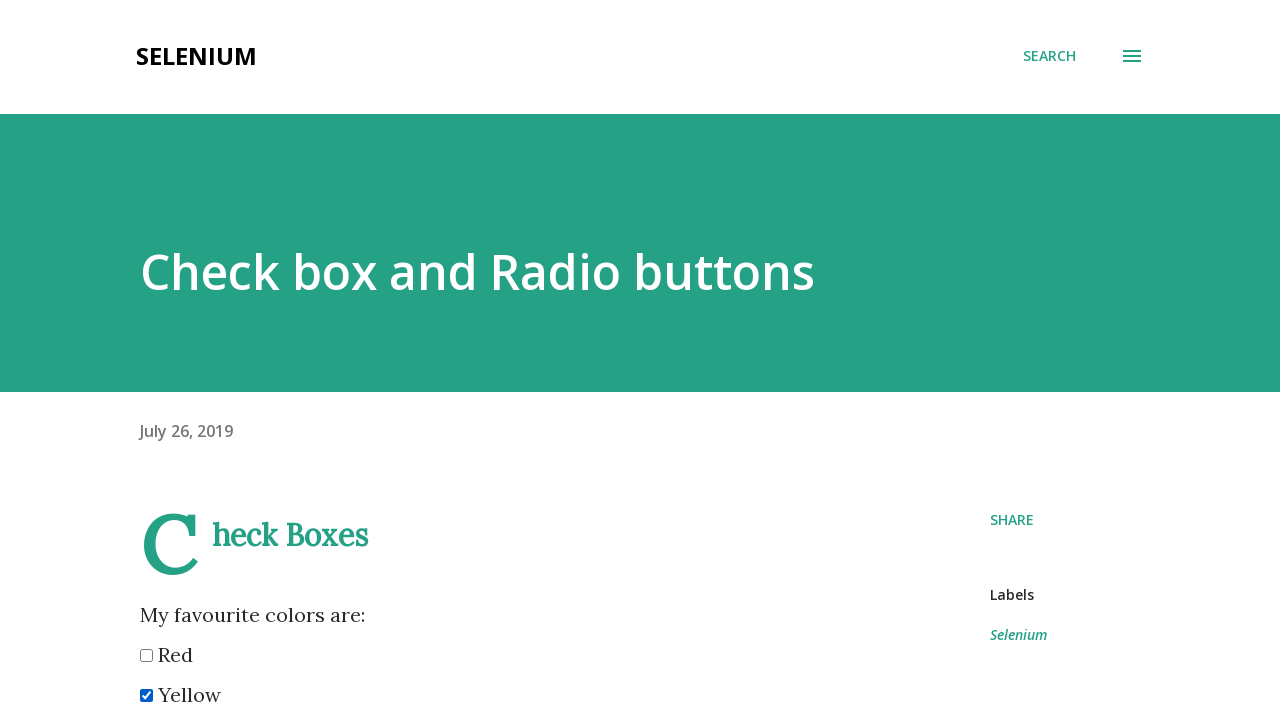

Retrieved radio button value: orange
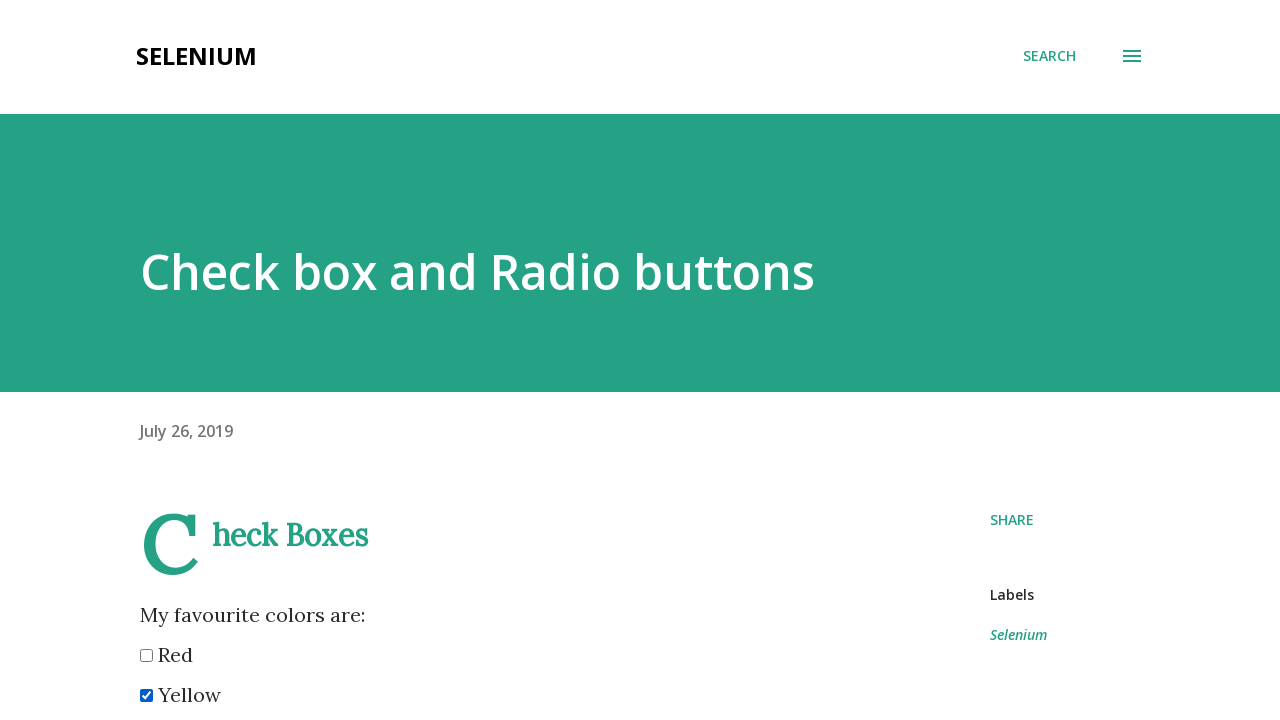

Selected orange radio button at (146, 360) on input[name='color'] >> nth=3
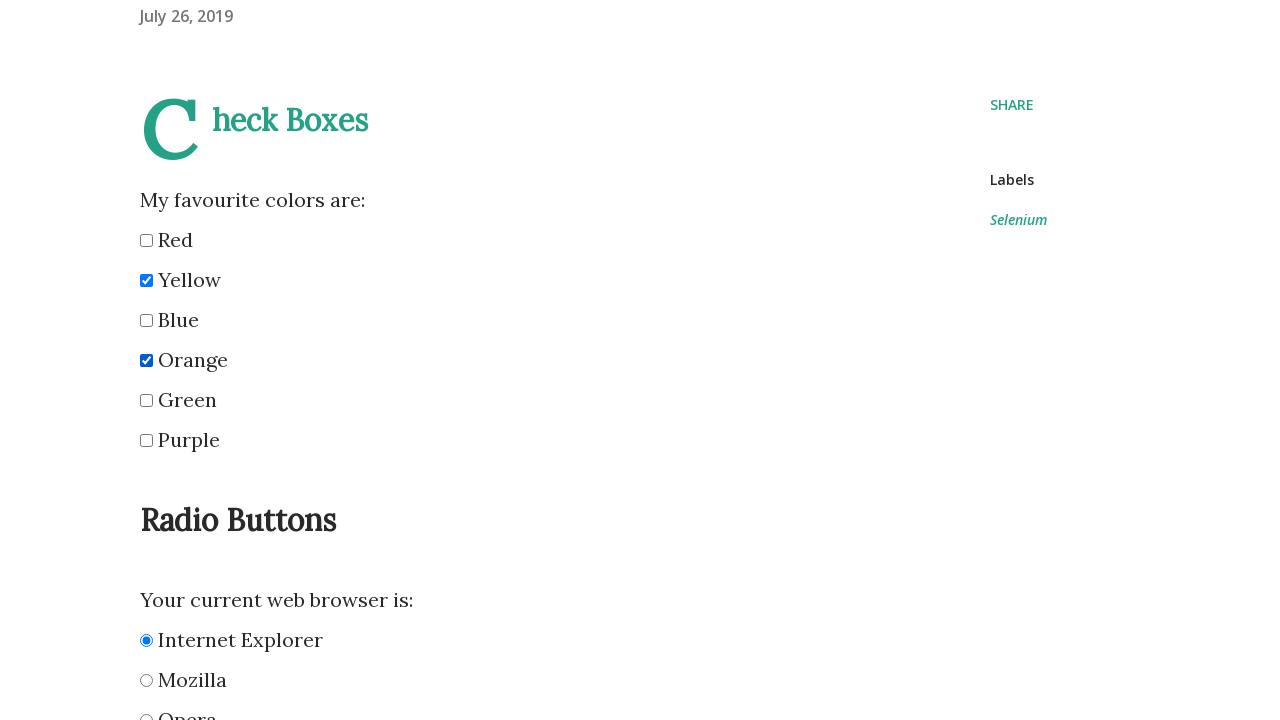

Retrieved radio button value: green
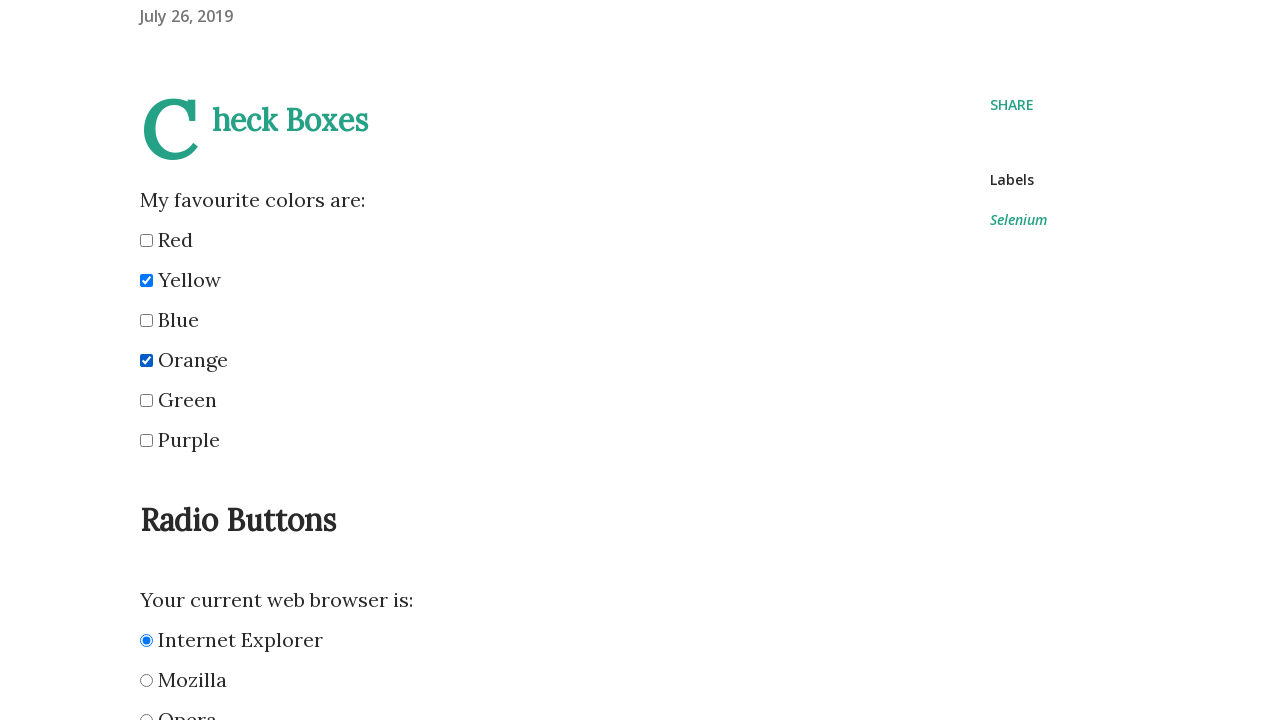

Retrieved radio button value: purple
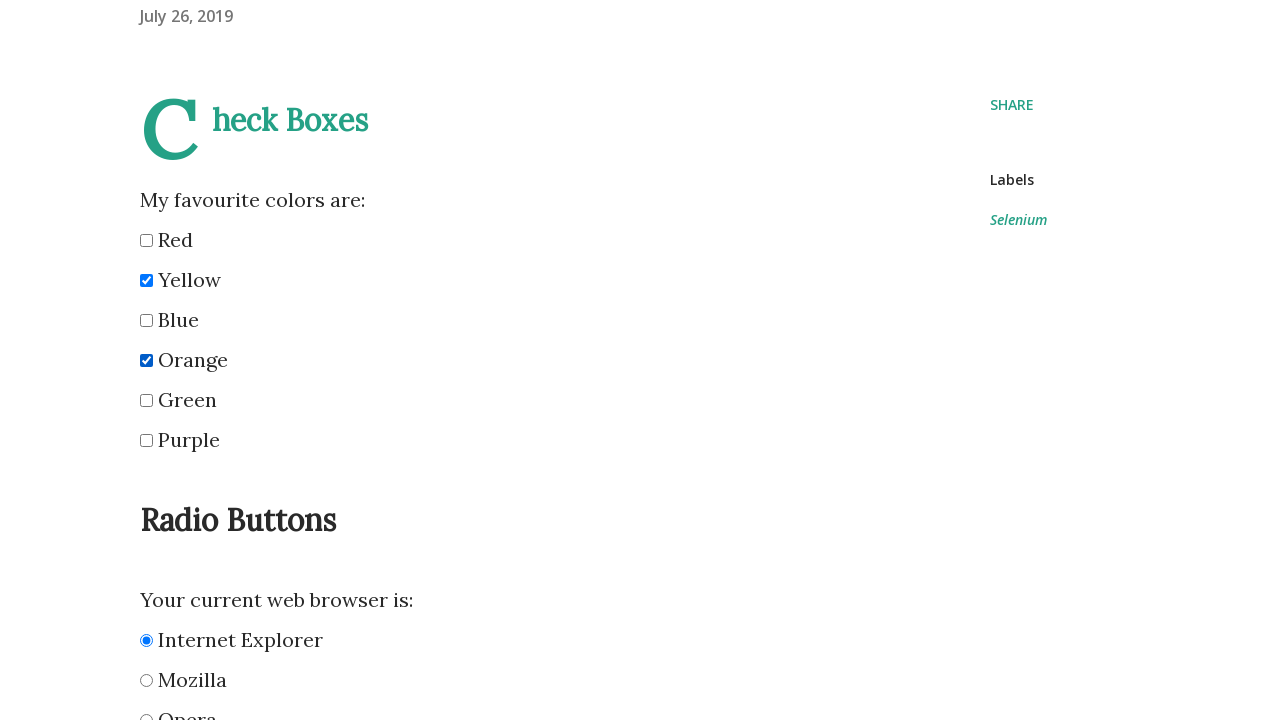

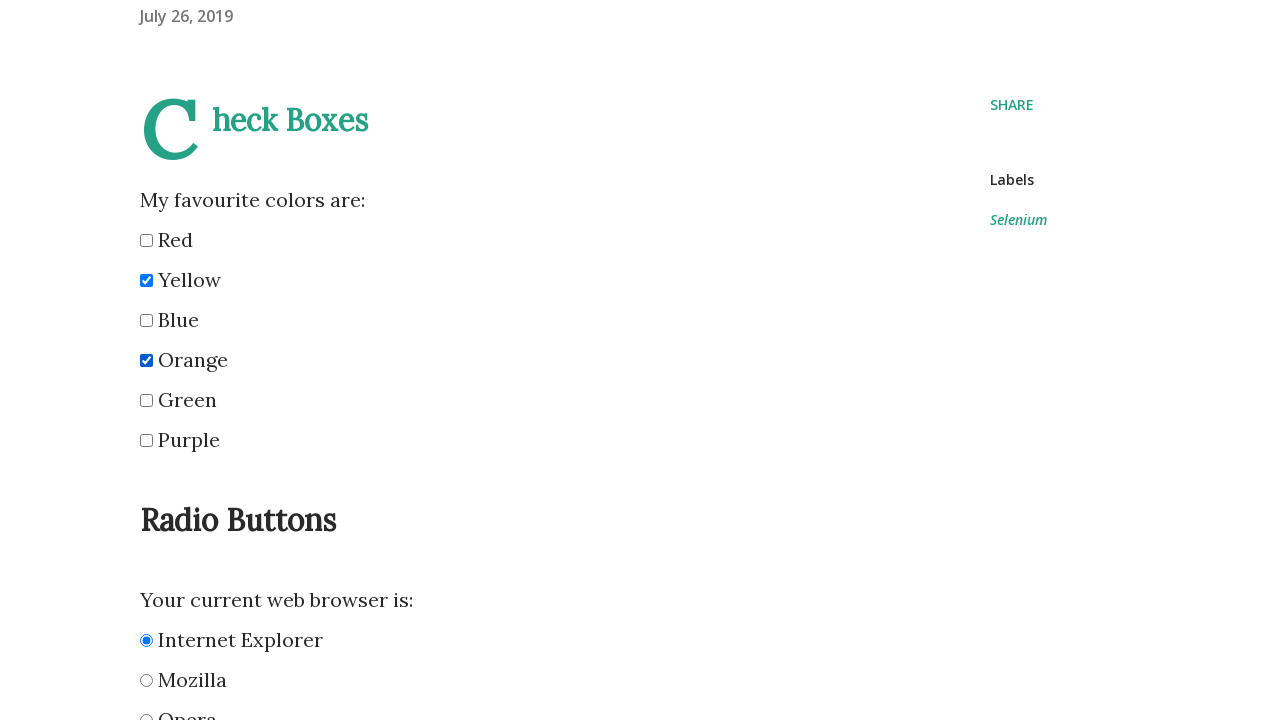